Tests that a todo item is removed when edited to an empty string.

Starting URL: https://demo.playwright.dev/todomvc

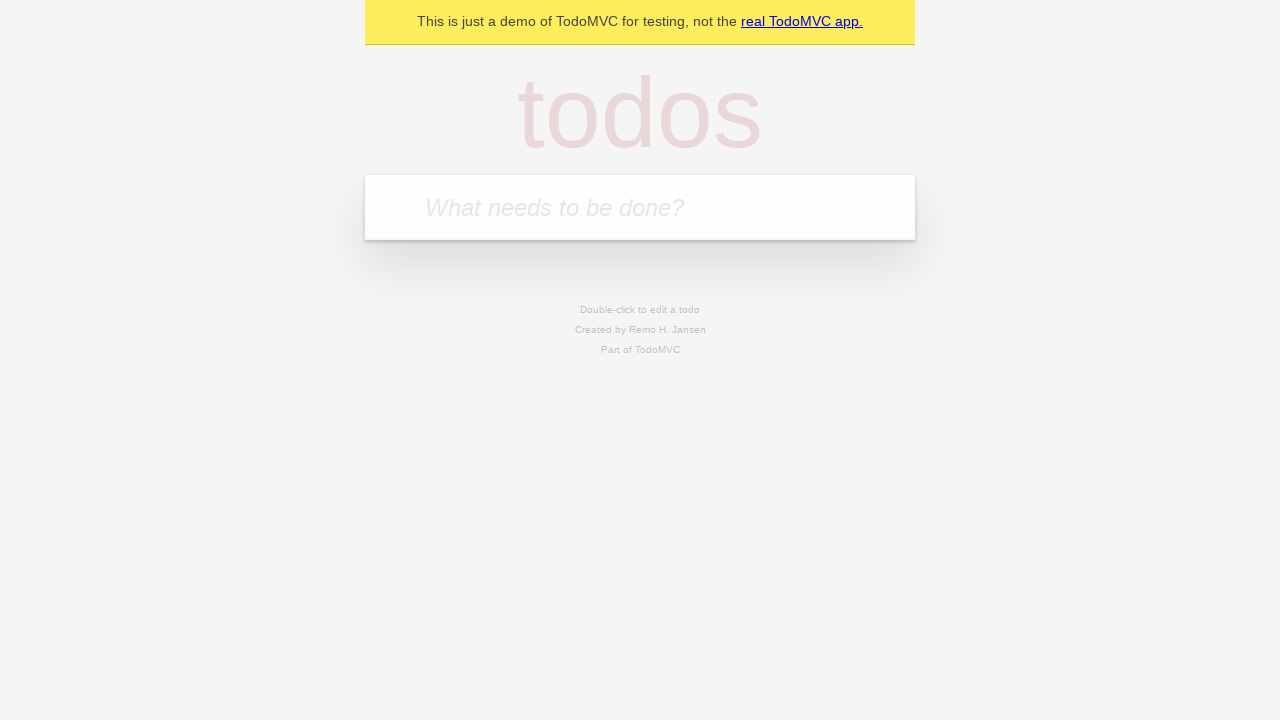

Filled new todo field with 'buy some cheese' on .new-todo
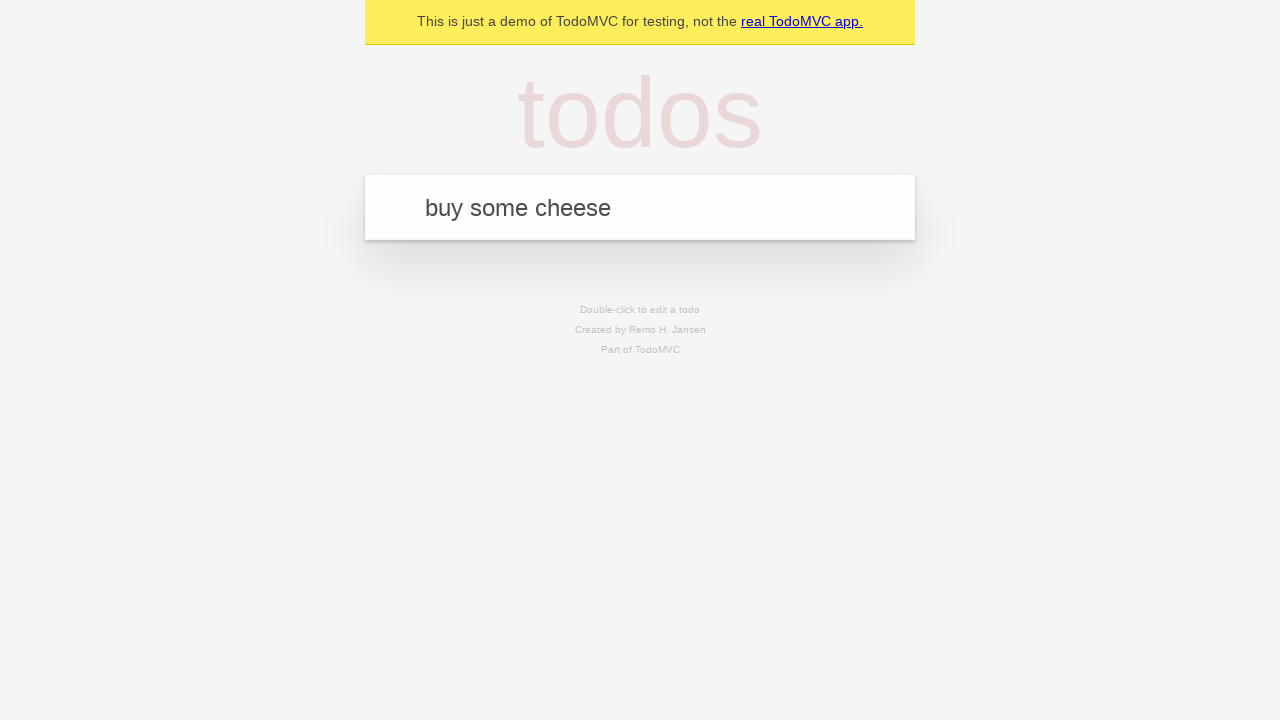

Pressed Enter to add first todo on .new-todo
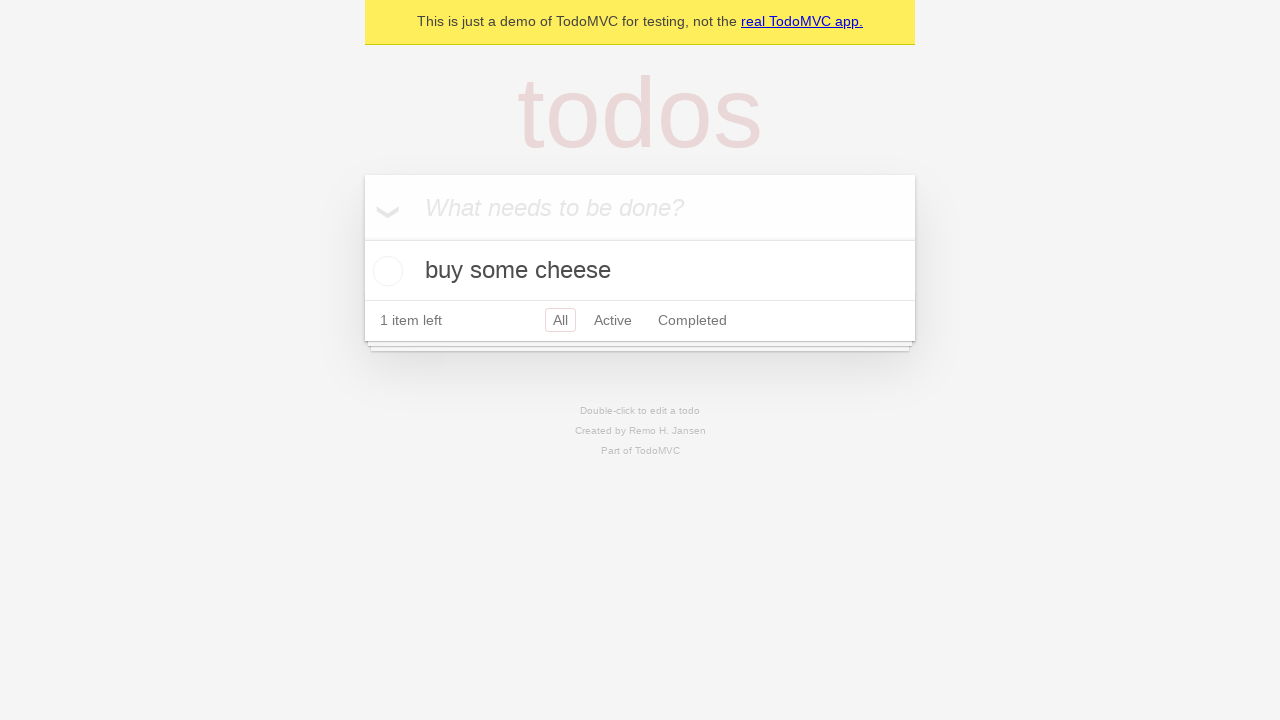

Filled new todo field with 'feed the cat' on .new-todo
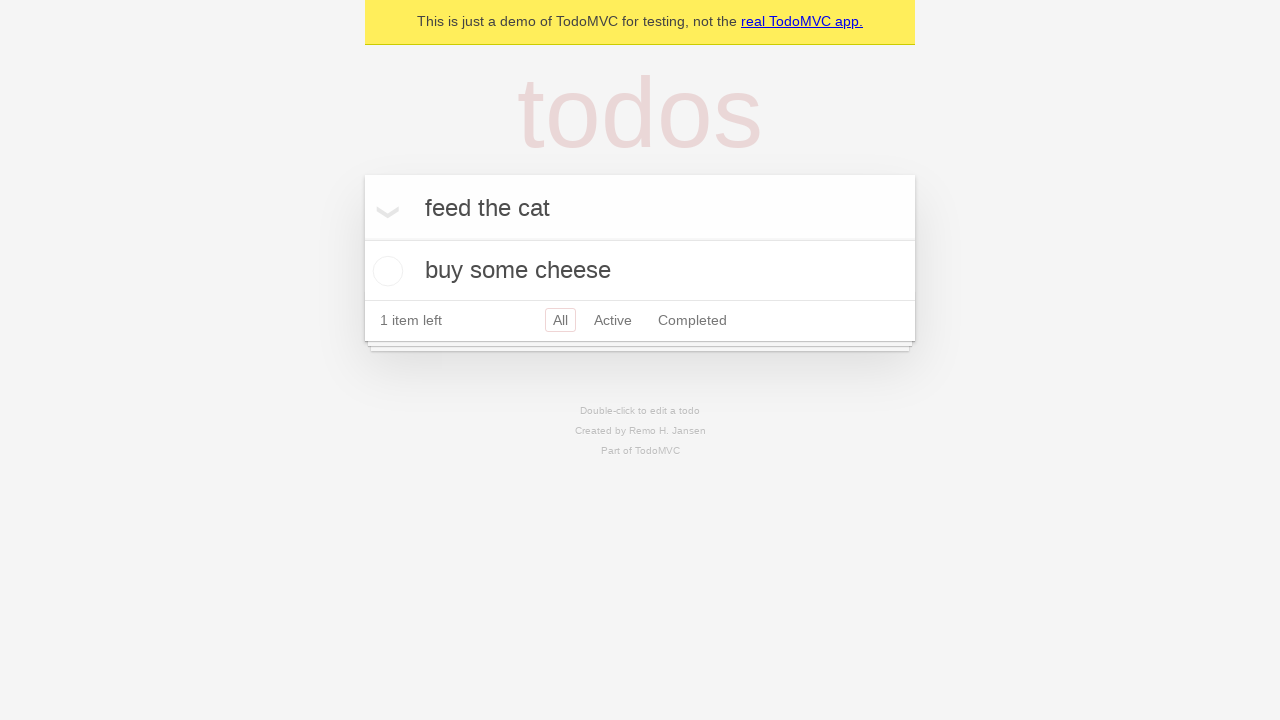

Pressed Enter to add second todo on .new-todo
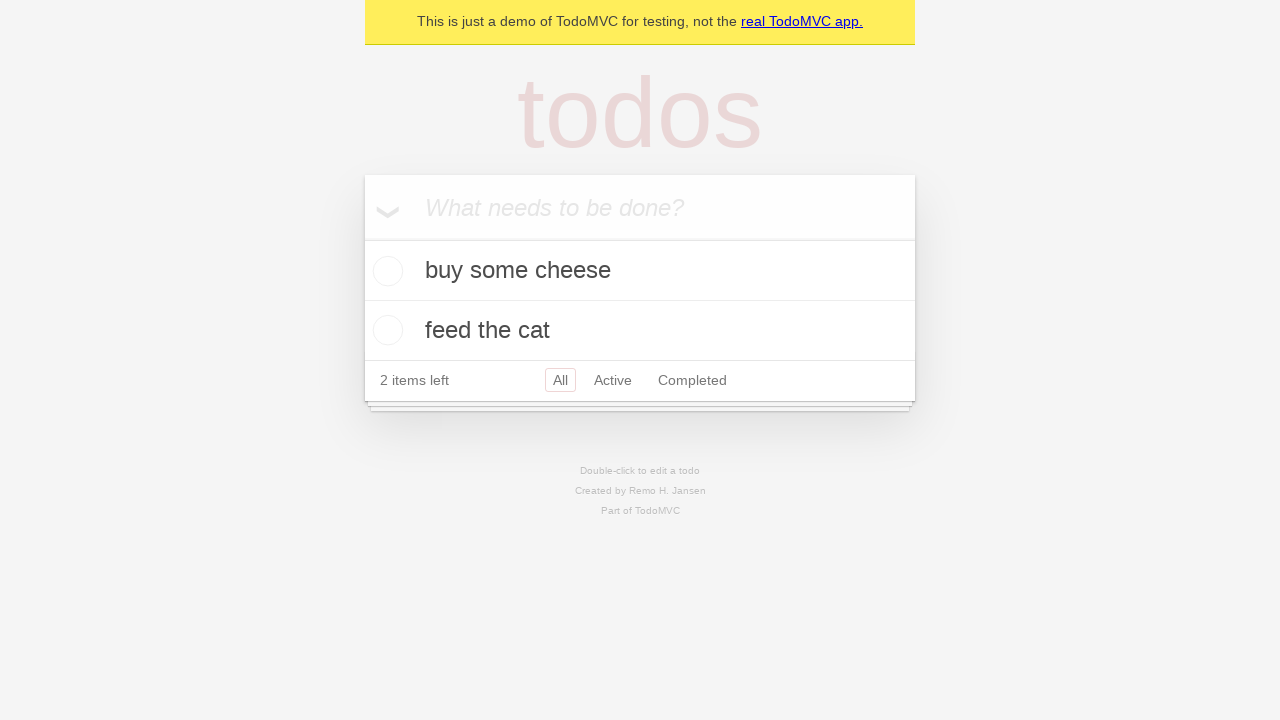

Filled new todo field with 'book a doctors appointment' on .new-todo
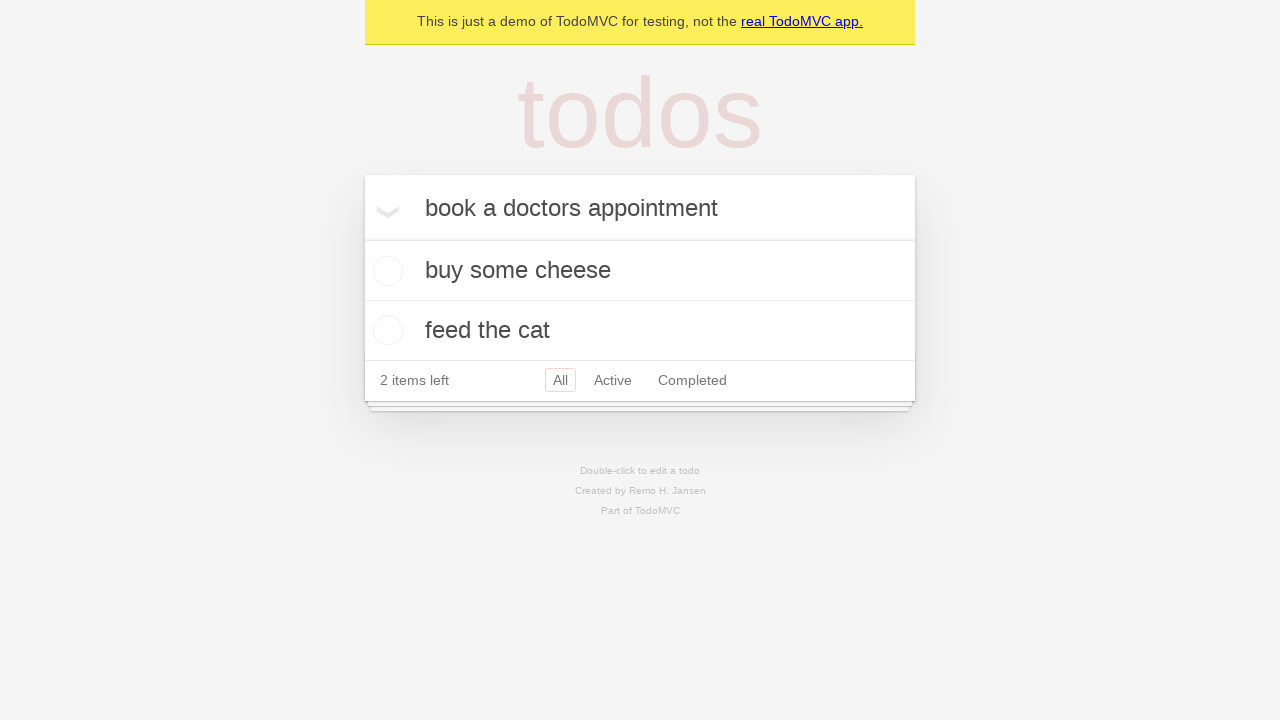

Pressed Enter to add third todo on .new-todo
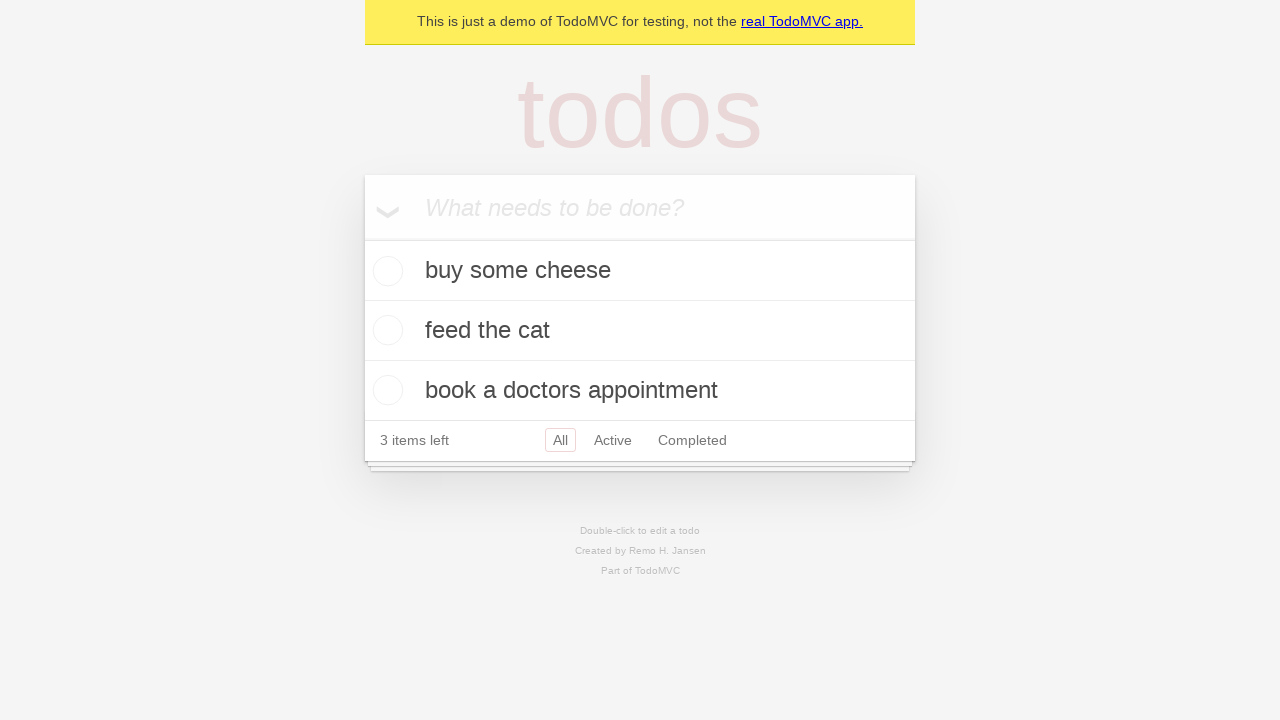

Double-clicked second todo item to enter edit mode at (640, 331) on .todo-list li >> nth=1
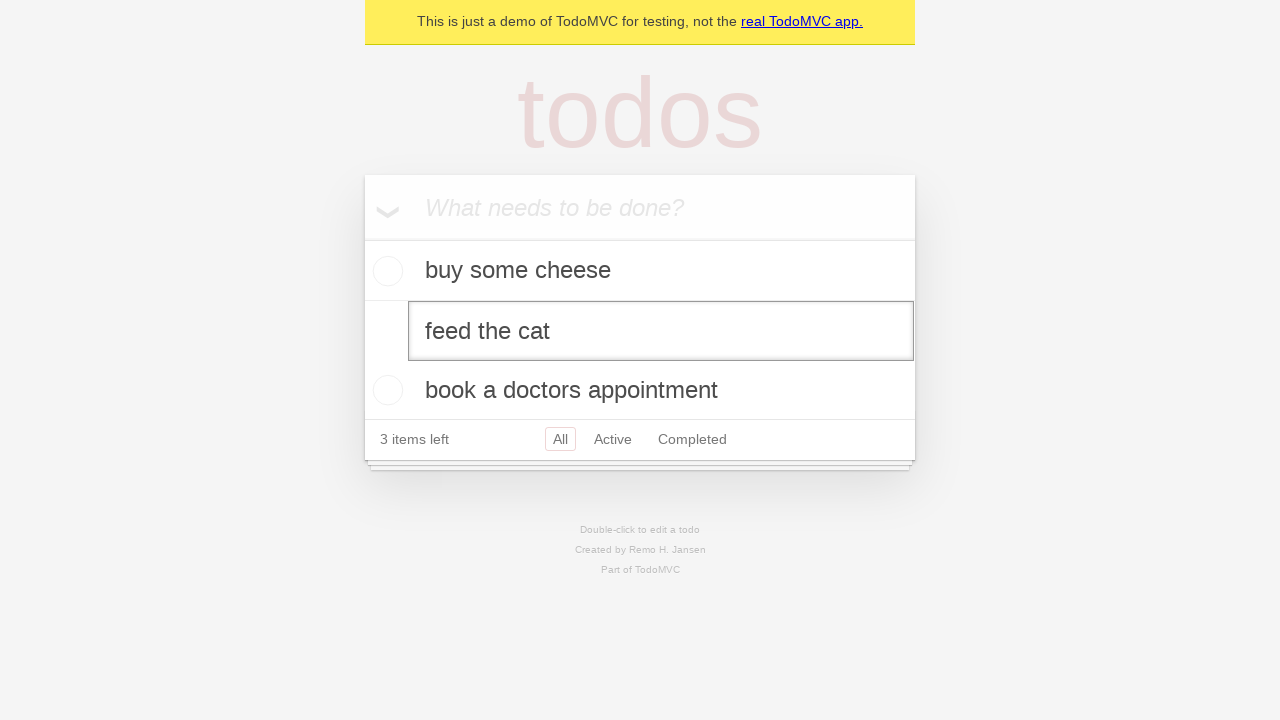

Cleared text in edit field for second todo on .todo-list li >> nth=1 >> .edit
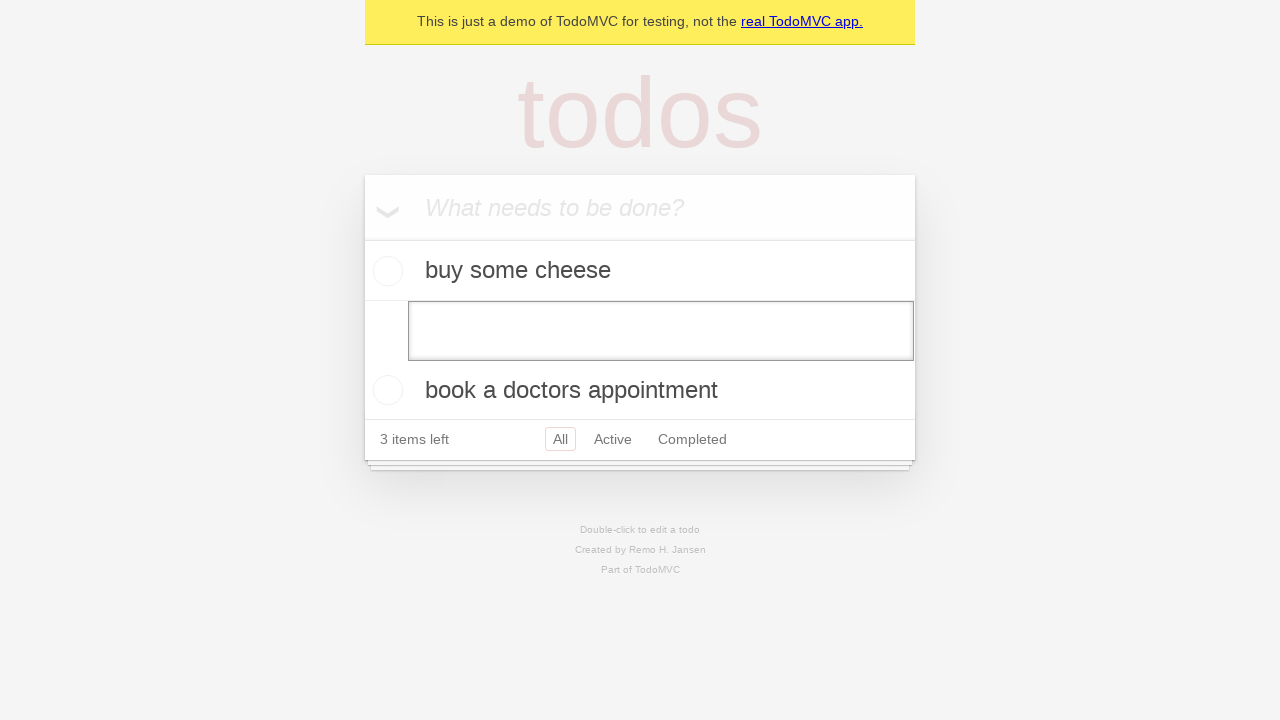

Pressed Enter to confirm empty text, removing the todo item on .todo-list li >> nth=1 >> .edit
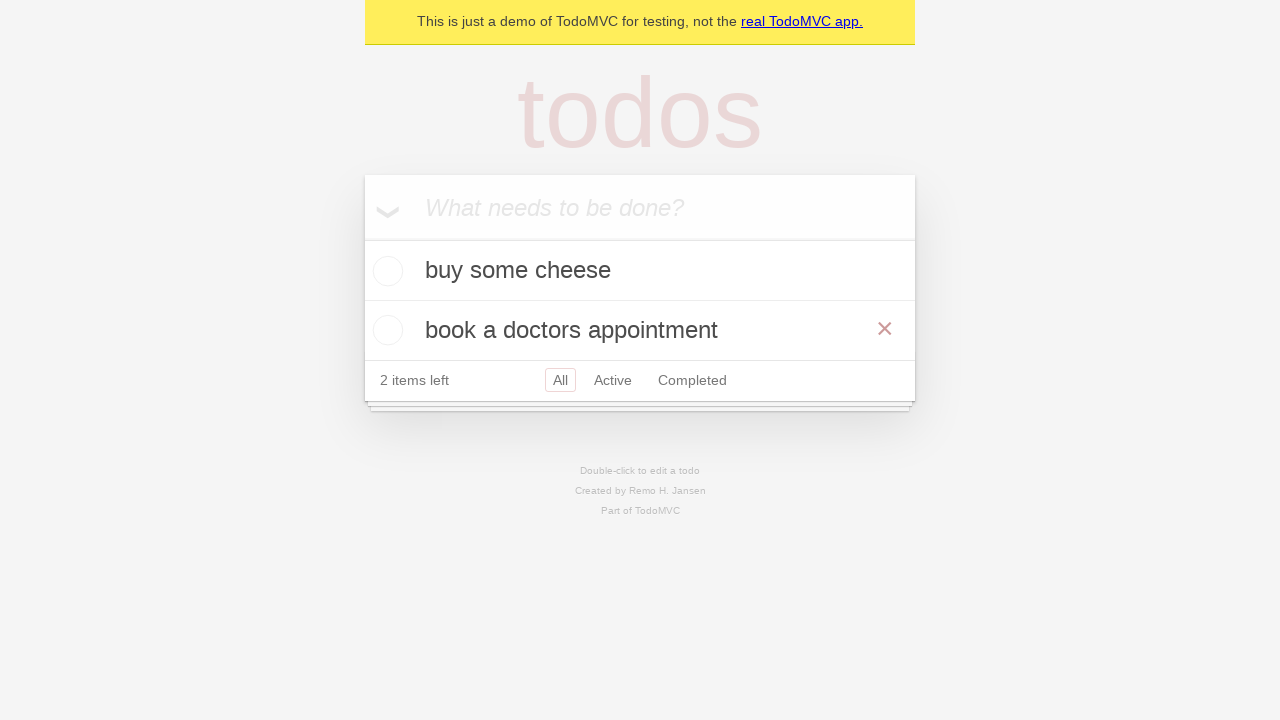

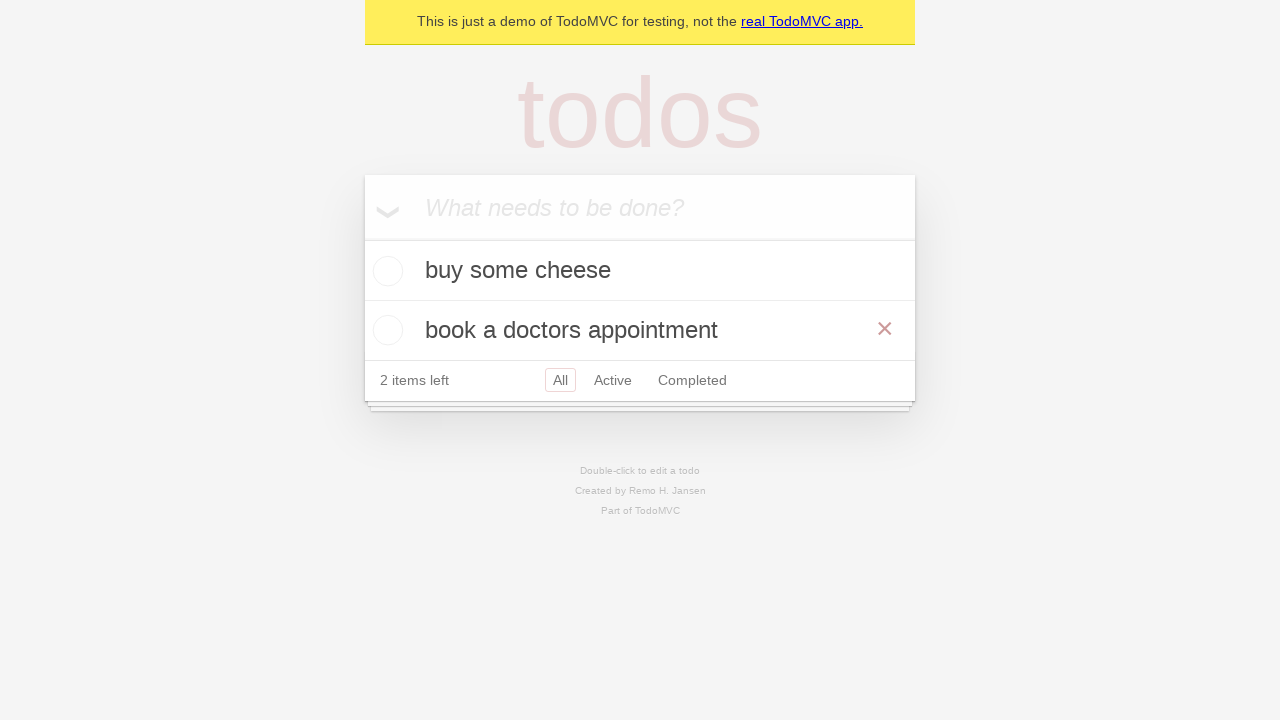